Tests opening multiple browser windows by clicking both the window button and message window button to trigger multiple child windows.

Starting URL: https://demoqa.com/browser-windows

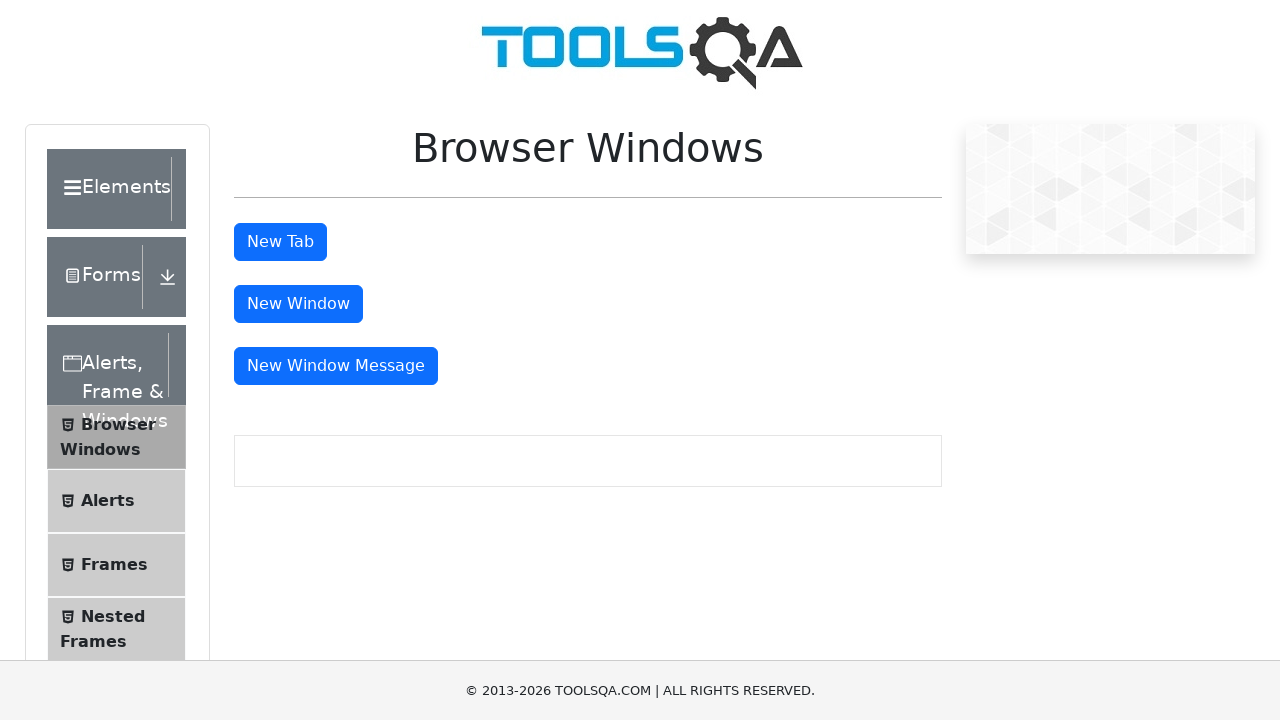

Clicked the 'New Window' button at (298, 304) on #windowButton
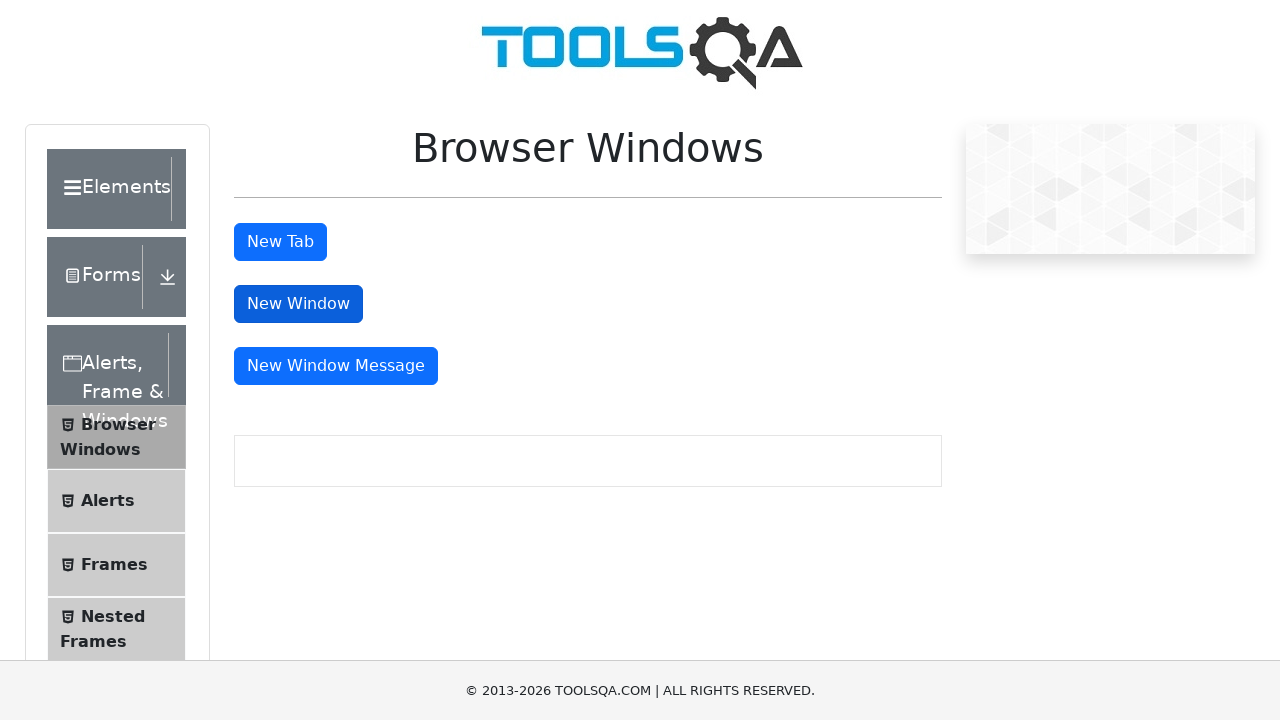

Waited 500ms for the first window to open
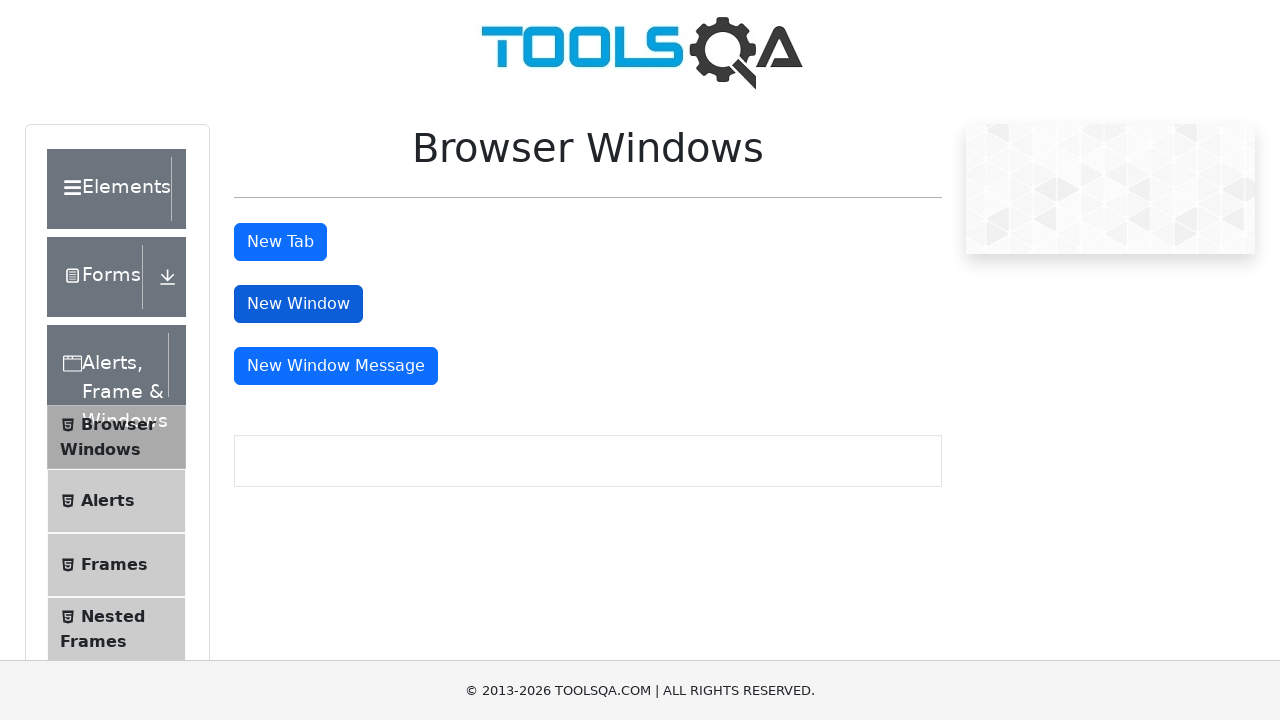

Clicked the 'New Window Message' button at (336, 366) on #messageWindowButton
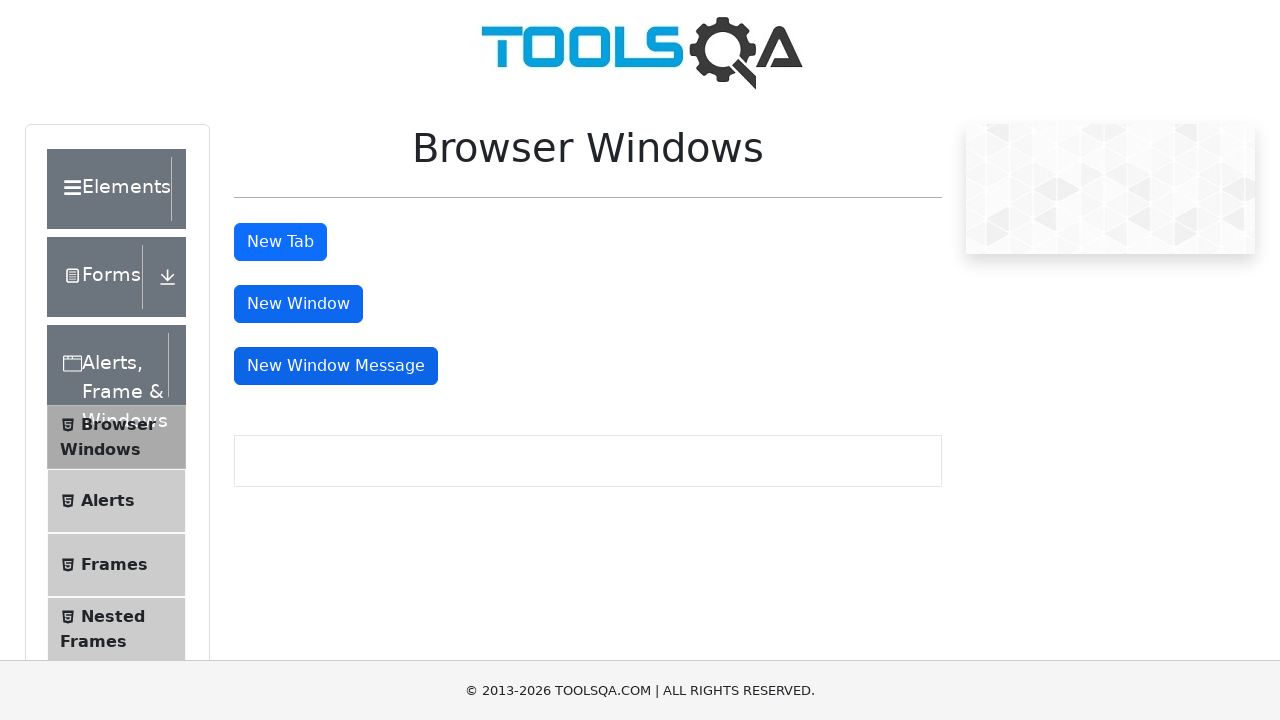

Waited 500ms for the second window to open
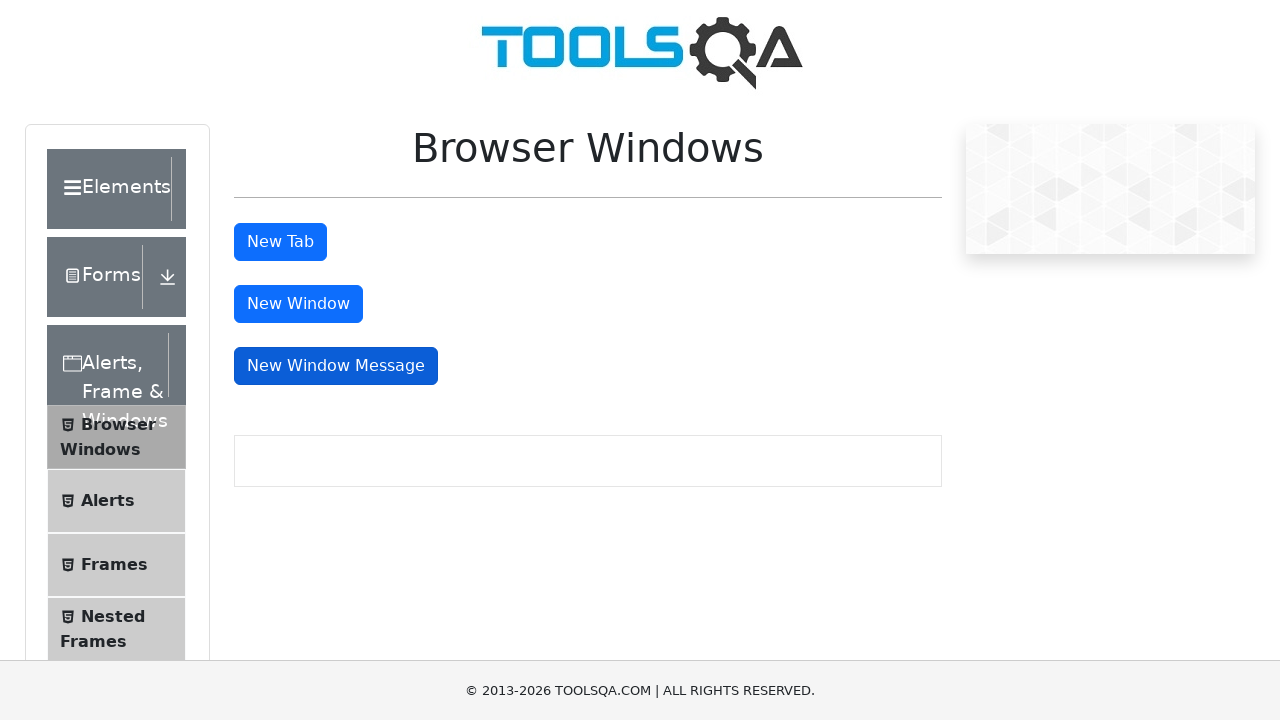

Verified multiple windows are open: 3 windows detected
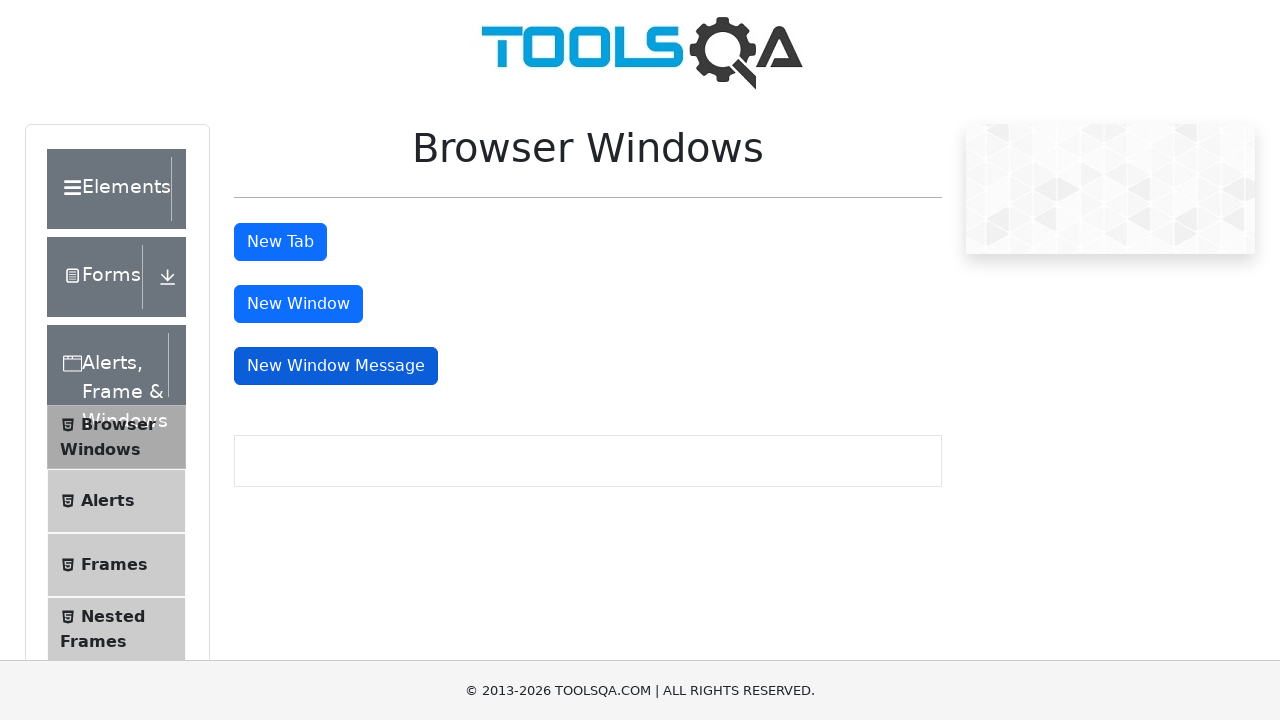

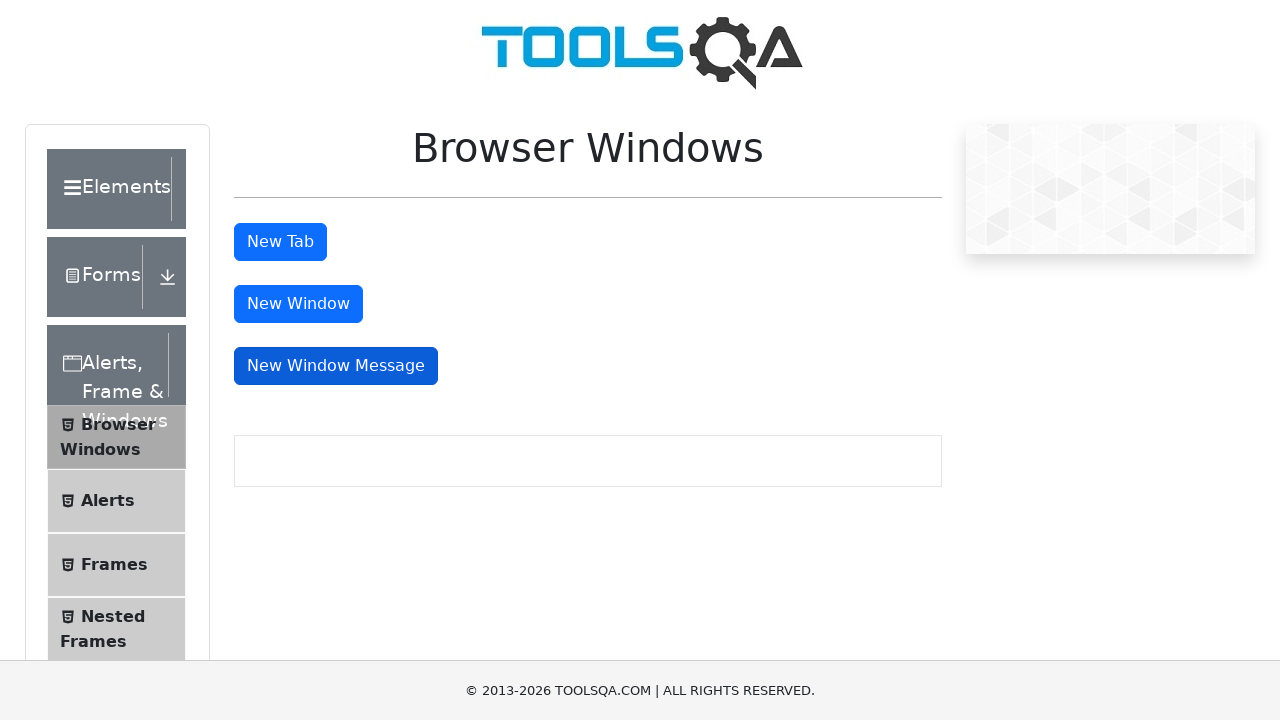